Tests the sorting and pagination functionality of a sortable table by changing entries per page and clicking column headers to sort ascending and descending.

Starting URL: https://practice-automation.com/

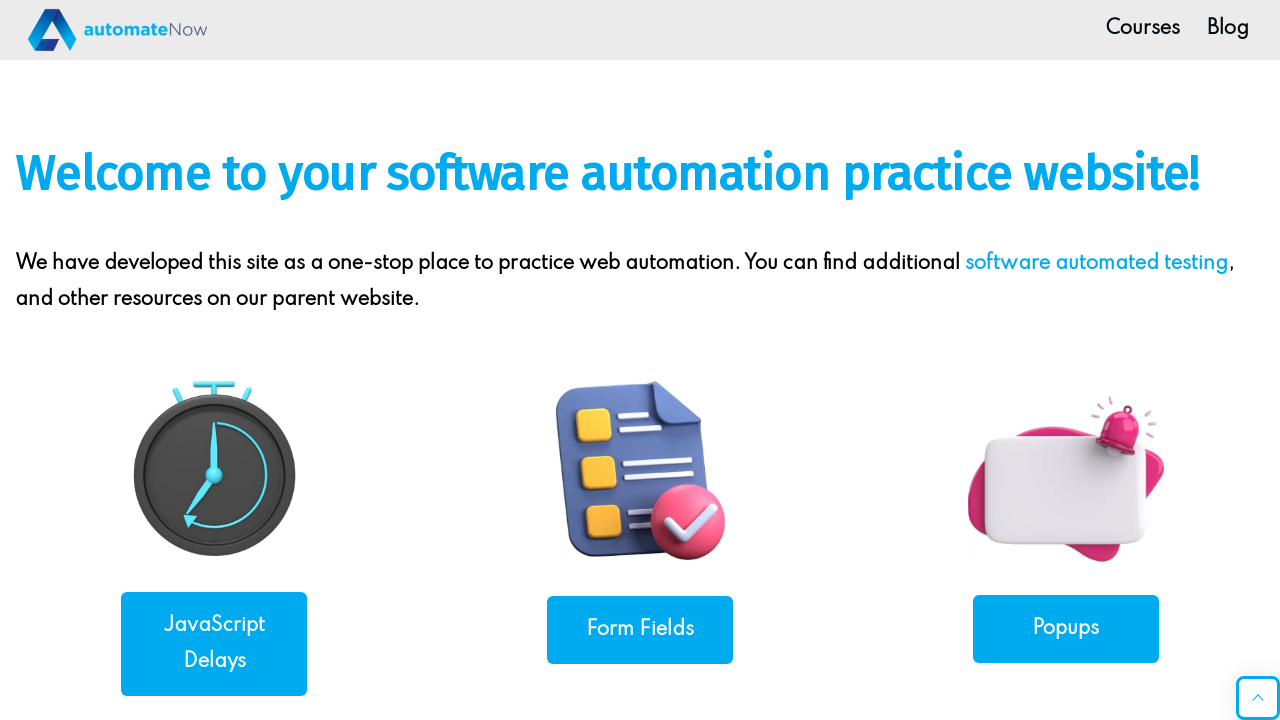

Clicked Tables link to navigate to tables page at (214, 360) on internal:role=link[name="Tables"i]
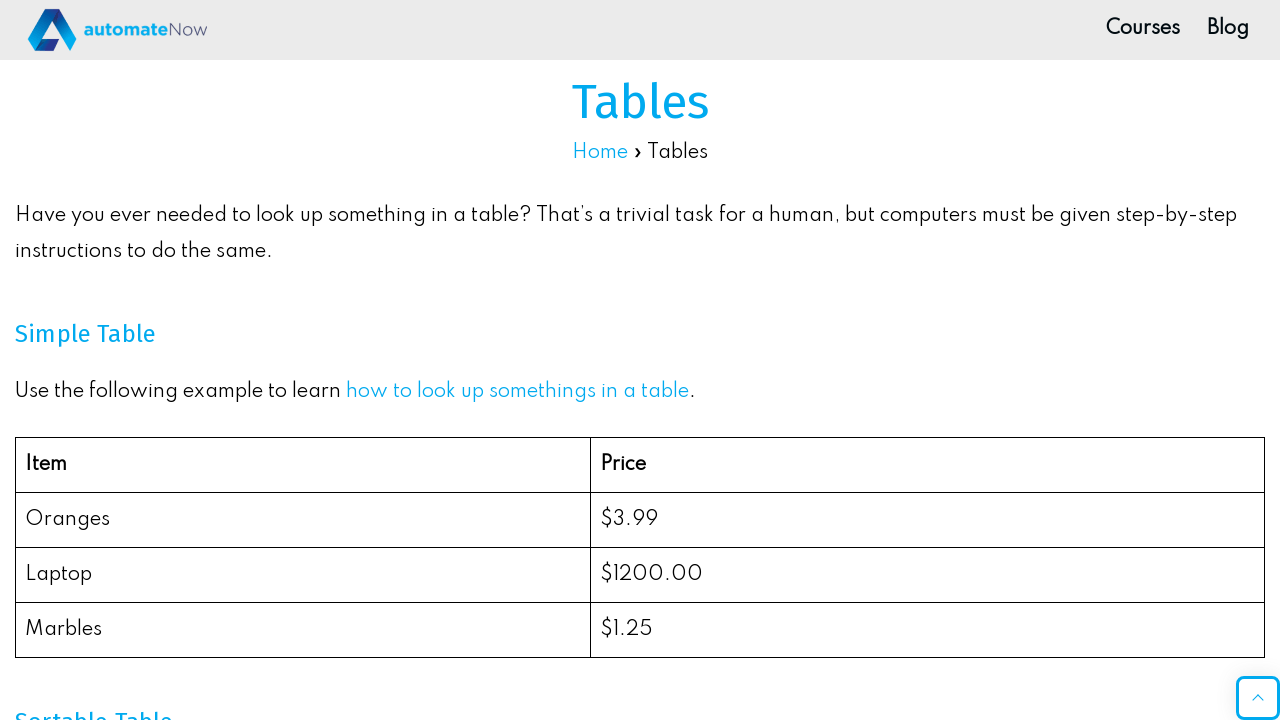

Tables page loaded successfully
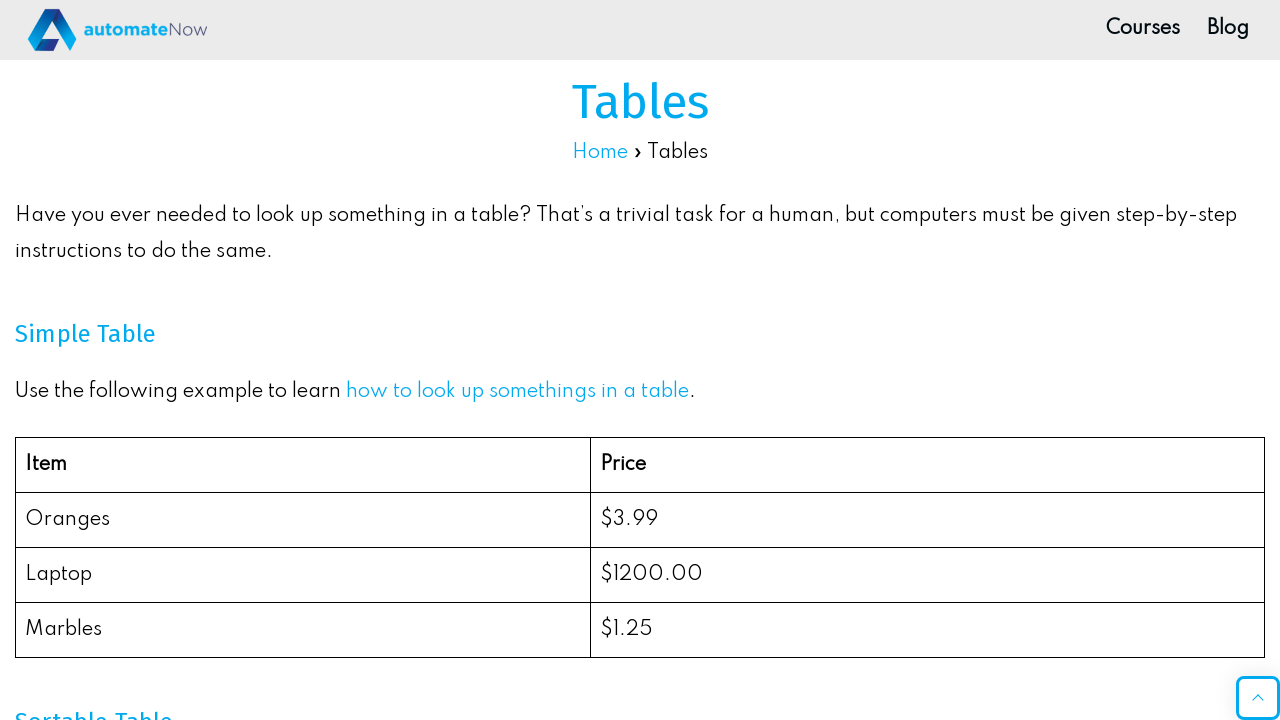

Clicked entries per page dropdown selector at (50, 360) on select[class="dt-input"]
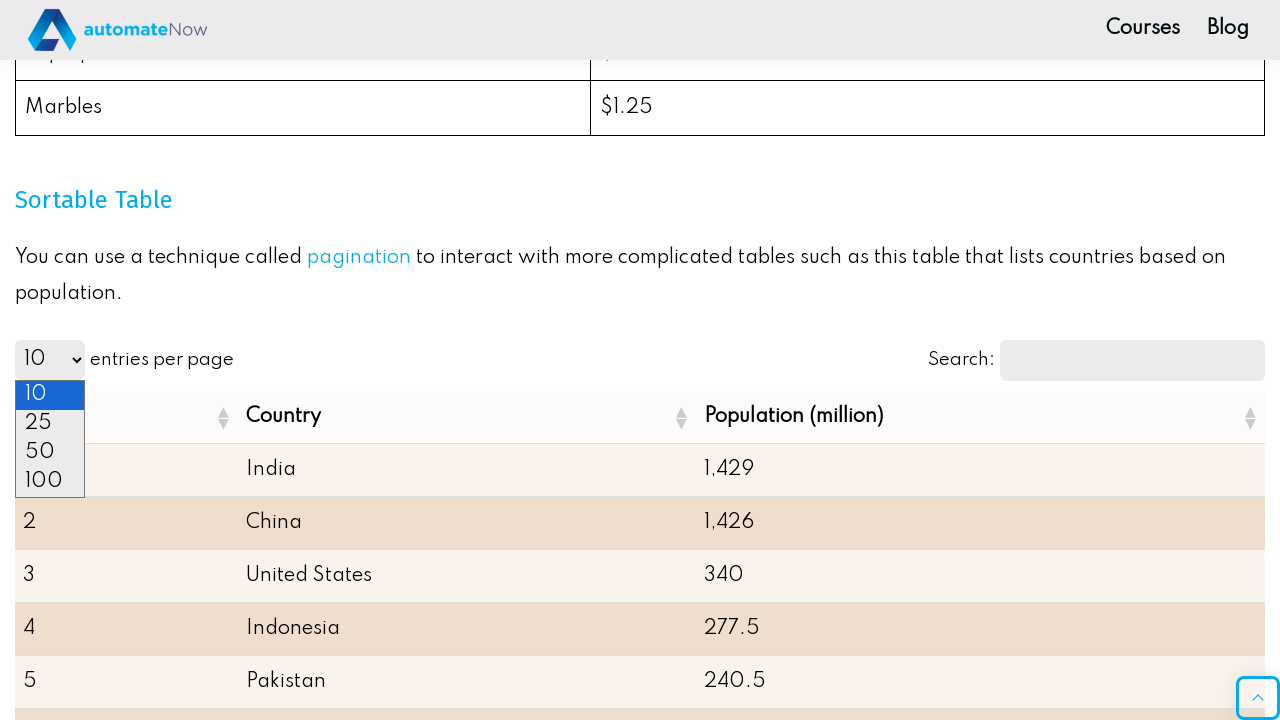

Selected 25 entries per page from dropdown on select[class="dt-input"]
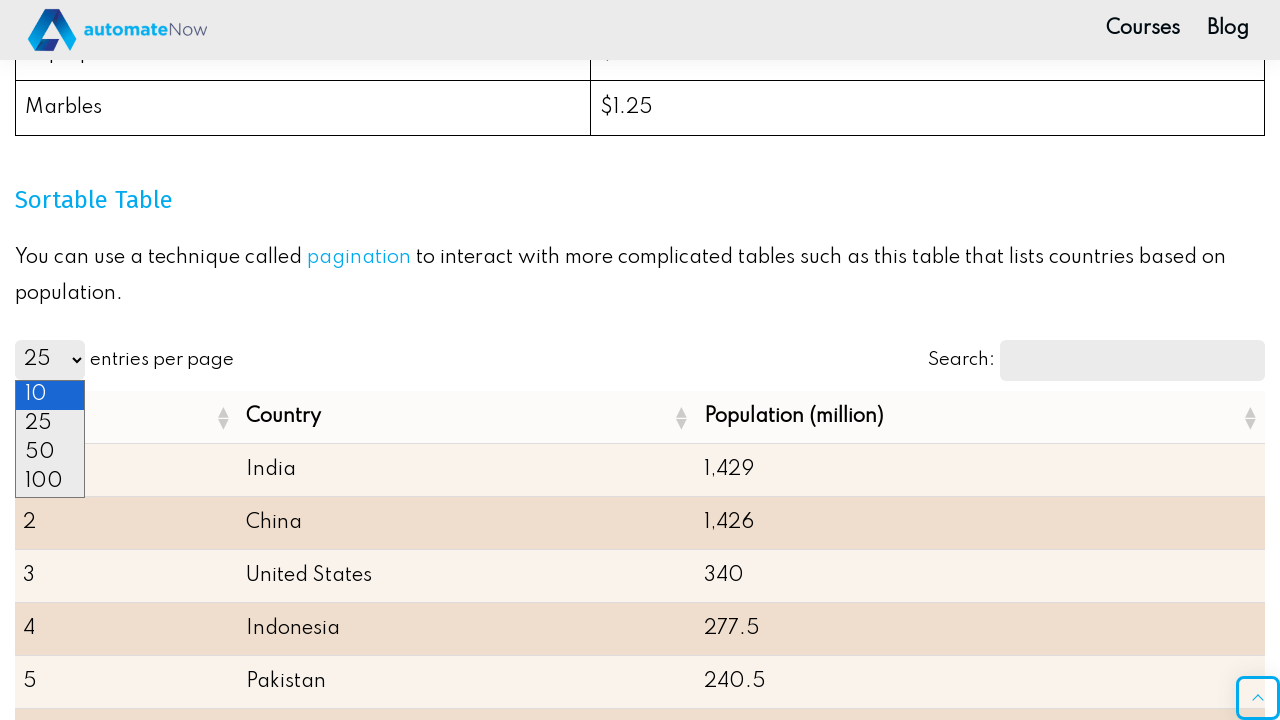

Clicked rank column header to sort ascending at (127, 417) on table[id="tablepress-1"] thead tr th >> nth=0
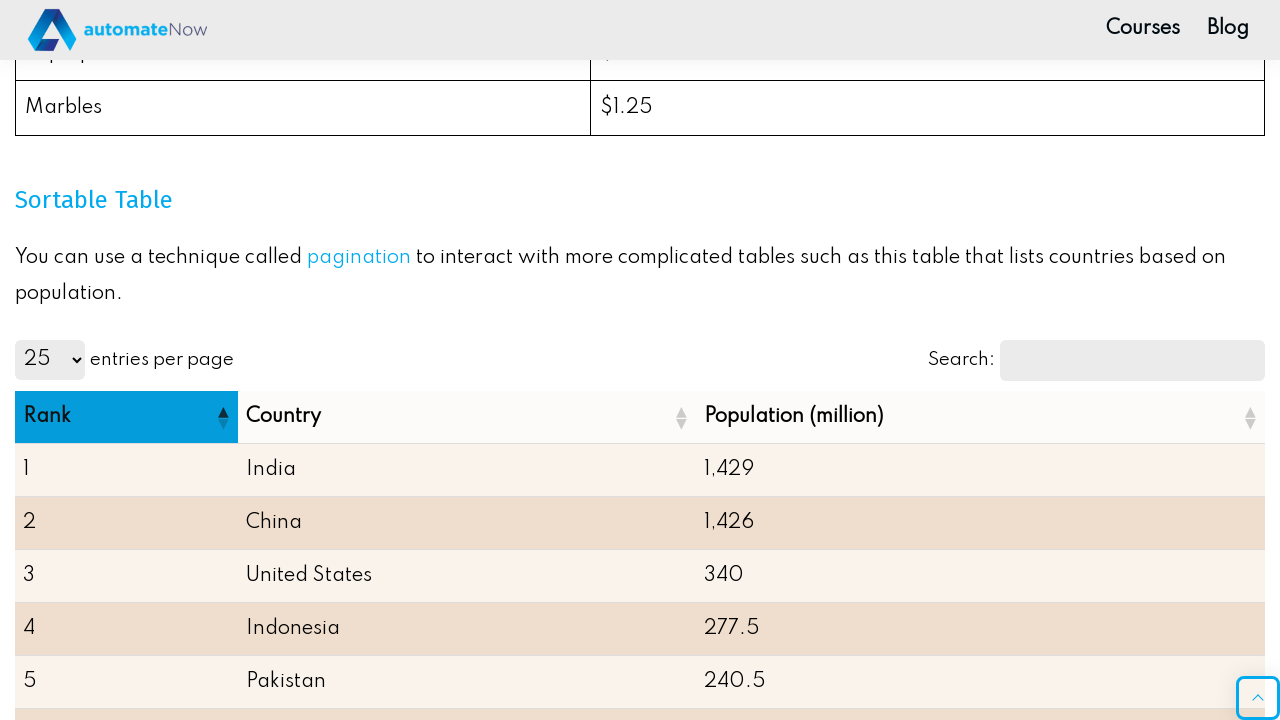

Clicked rank column header again to sort descending at (127, 417) on table[id="tablepress-1"] thead tr th >> nth=0
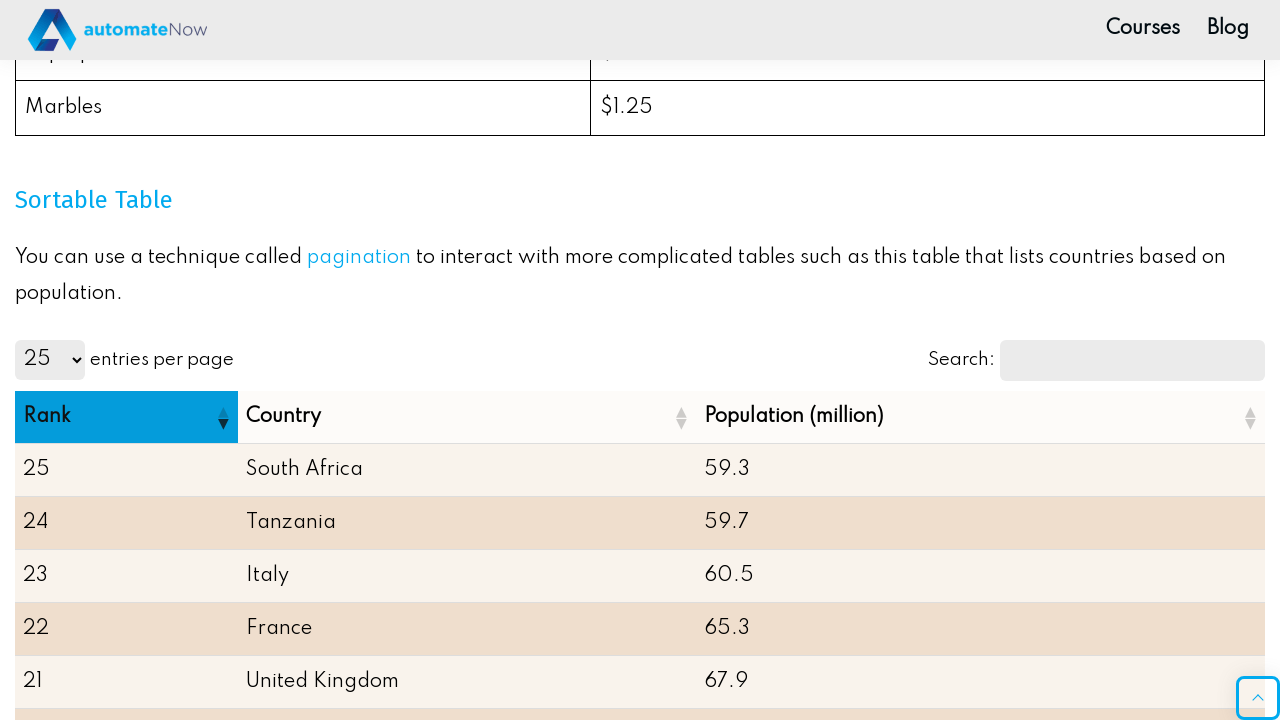

Verified table body rows are visible, confirming descending sort applied
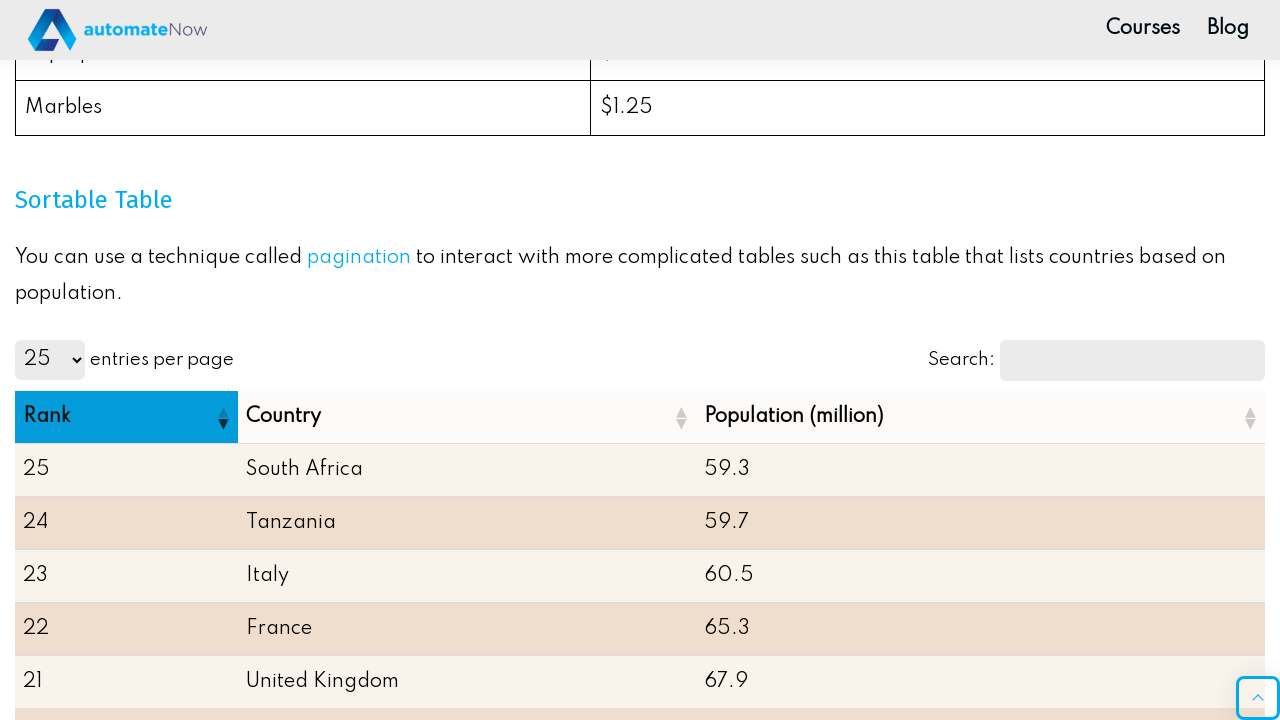

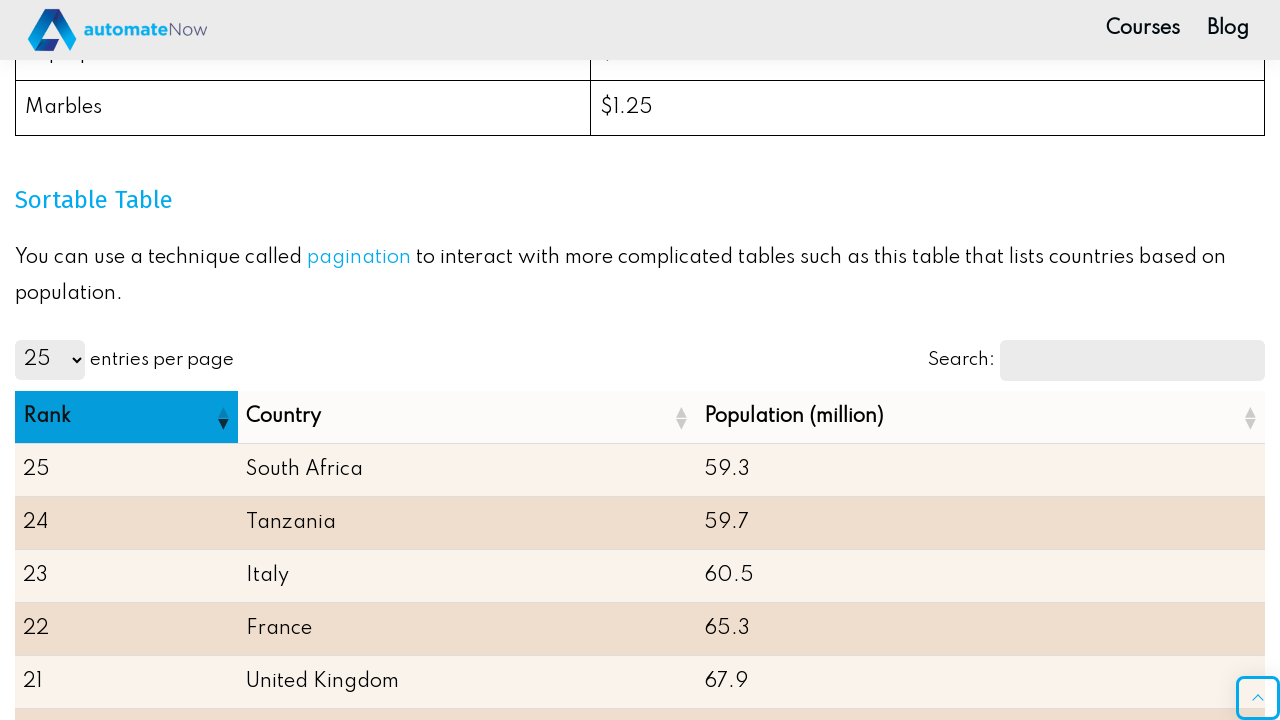